Tests the automation practice page by counting links in the footer section, then opens all links from the first footer column in new tabs using Ctrl+Enter

Starting URL: https://rahulshettyacademy.com/AutomationPractice/

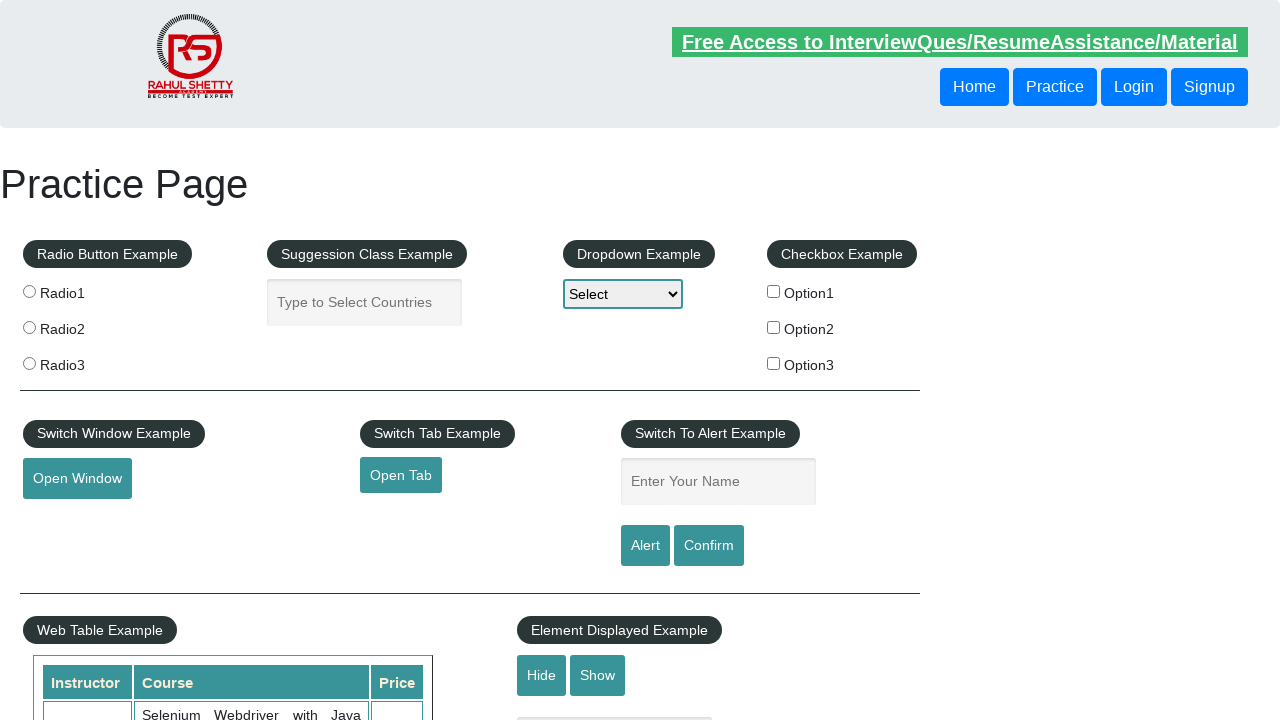

Waited for footer section (#gf-BIG) to load
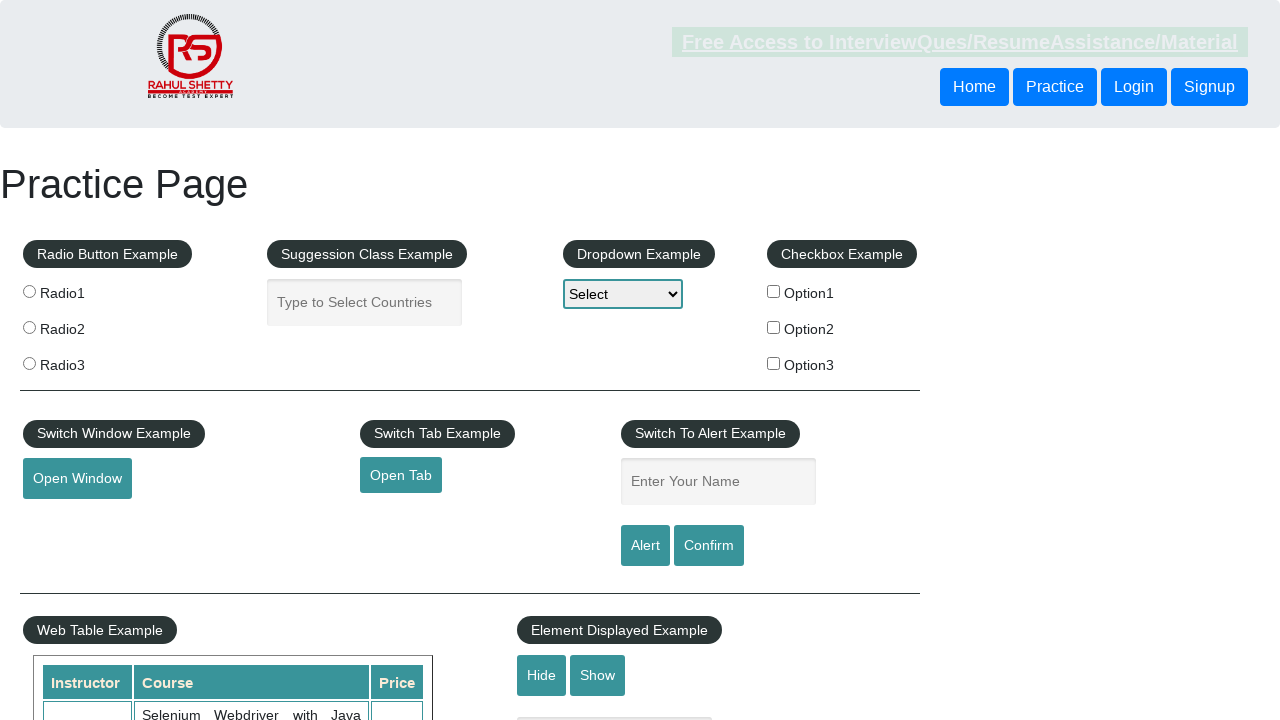

Located footer section element
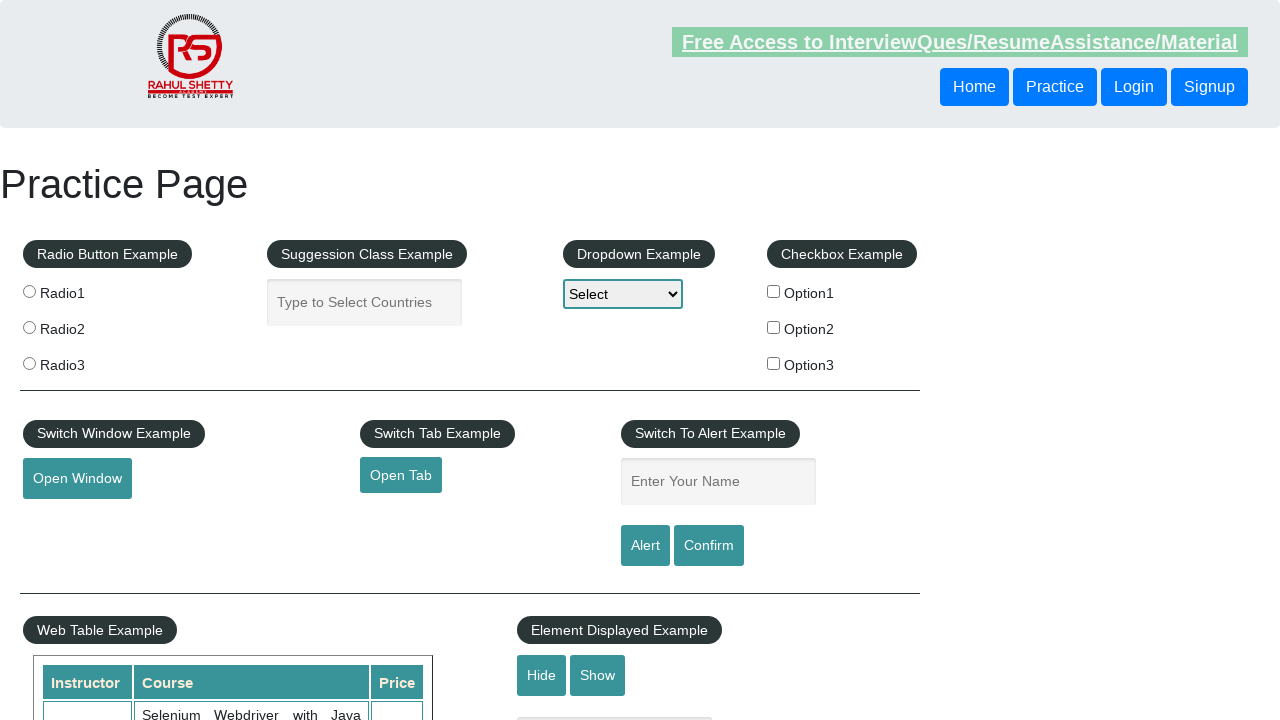

Located first column of footer
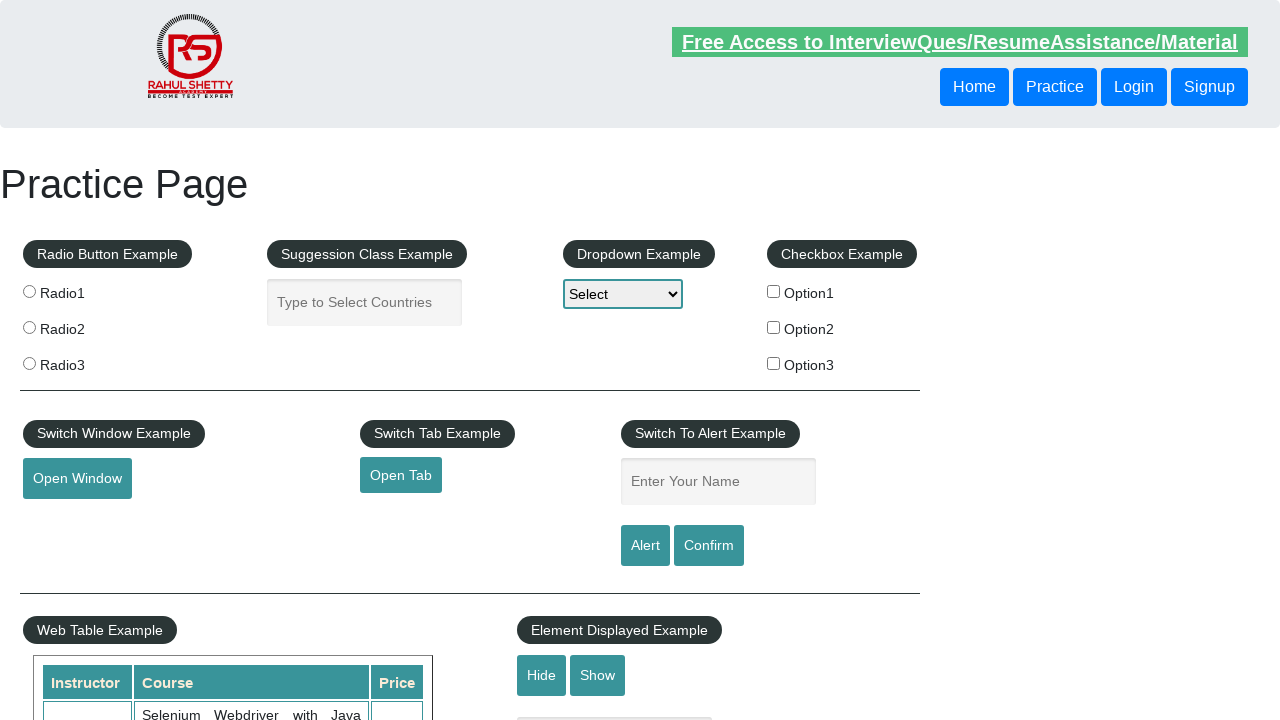

Found 5 links in first footer column
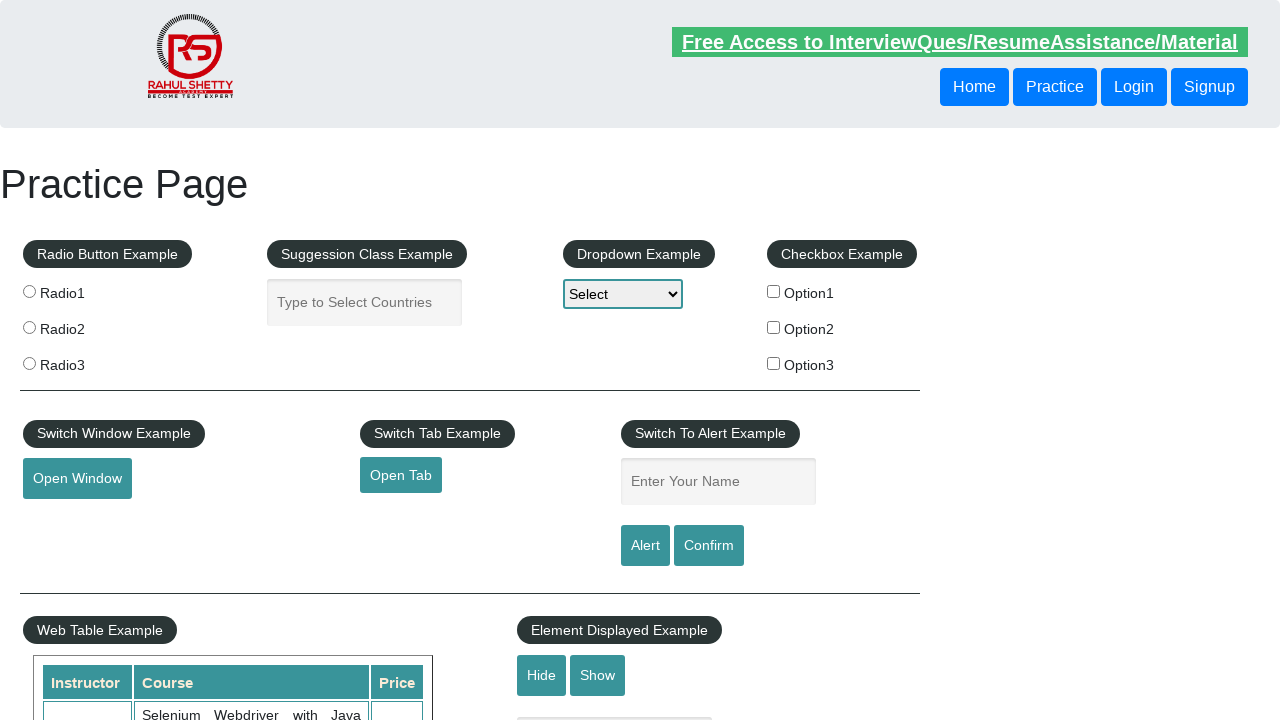

Opened link 1 of 5 in new tab using Ctrl+Click at (157, 482) on #gf-BIG >> xpath=(//div[@id='gf-BIG'])/table/tbody/tr/td[1] >> a >> nth=0
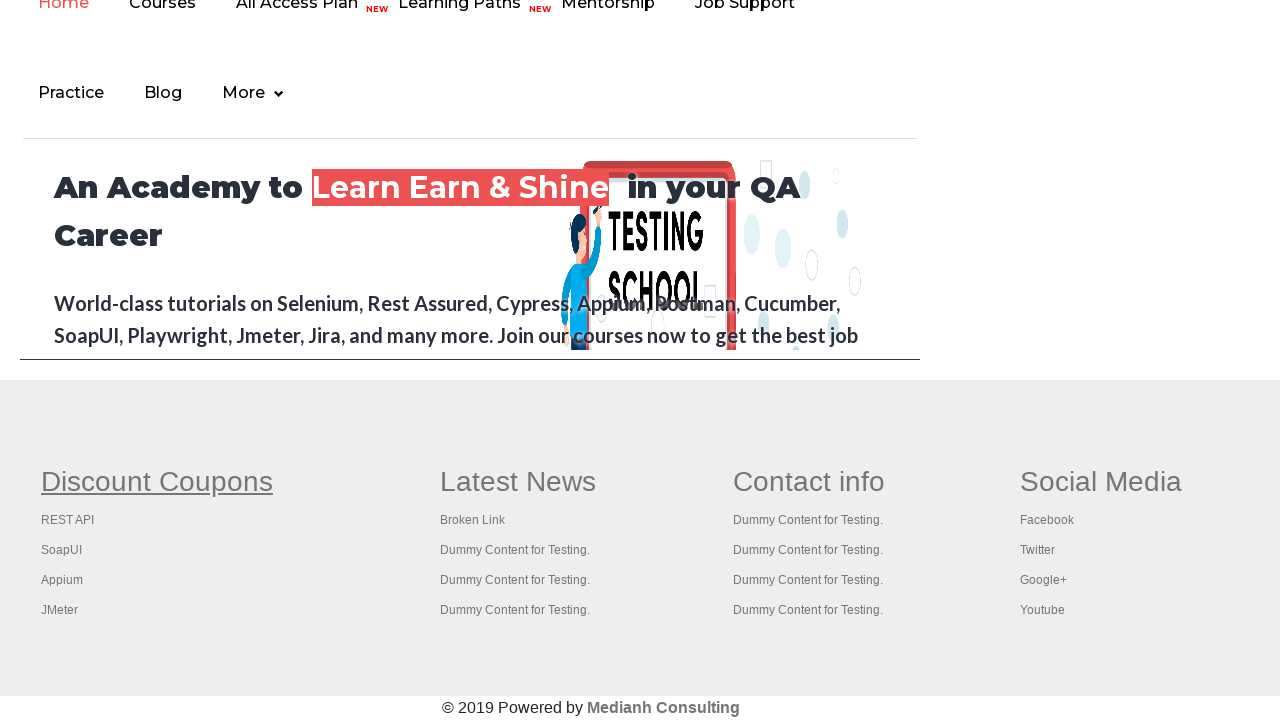

Waited 2 seconds for new tab to initialize
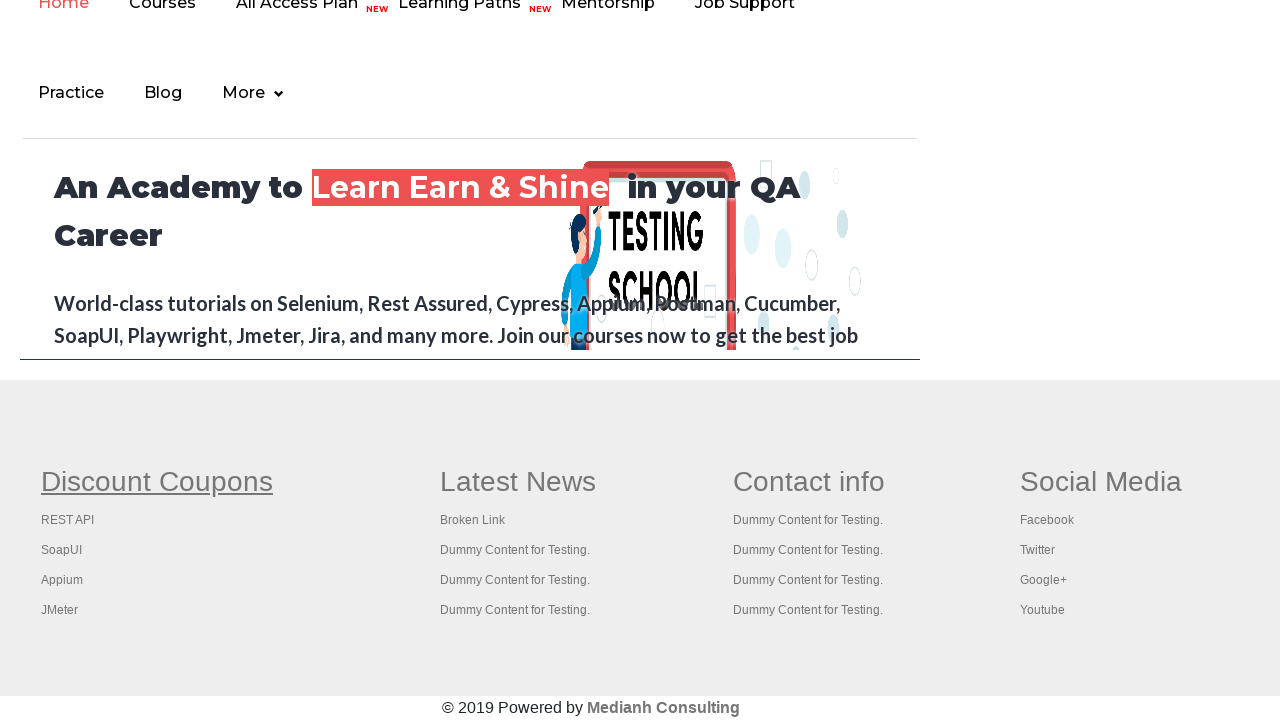

Opened link 2 of 5 in new tab using Ctrl+Click at (68, 520) on #gf-BIG >> xpath=(//div[@id='gf-BIG'])/table/tbody/tr/td[1] >> a >> nth=1
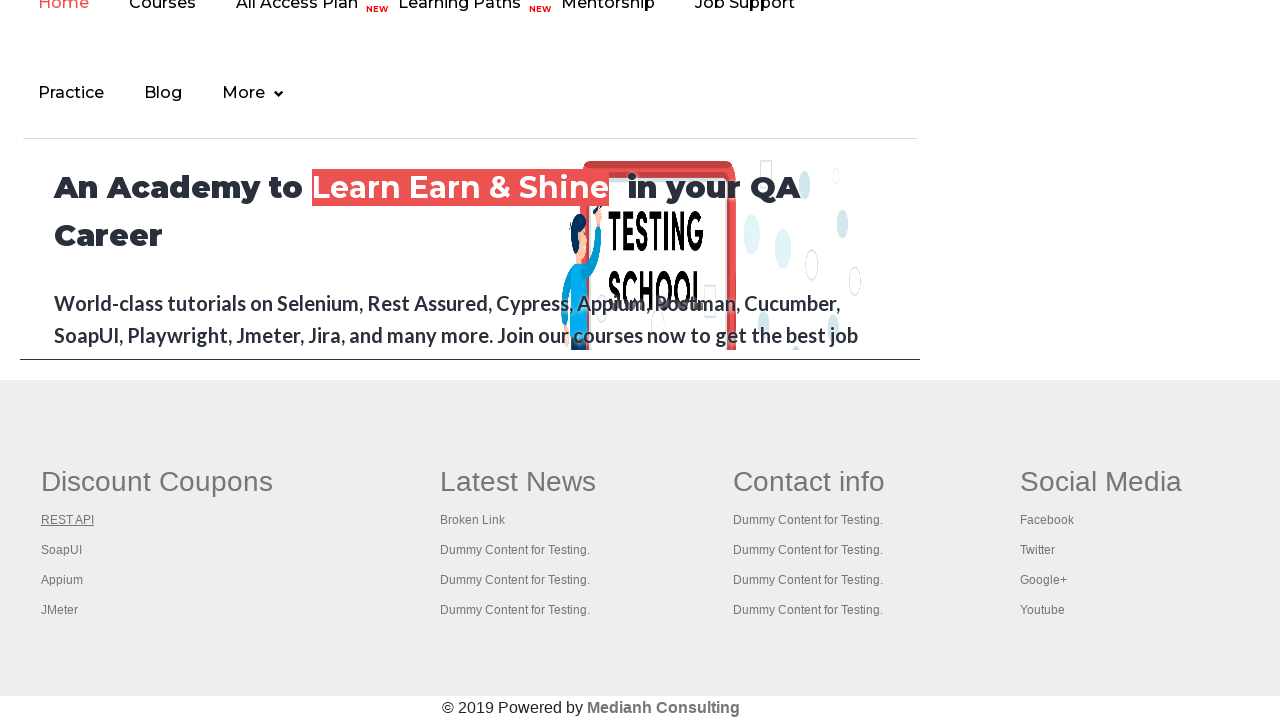

Waited 2 seconds for new tab to initialize
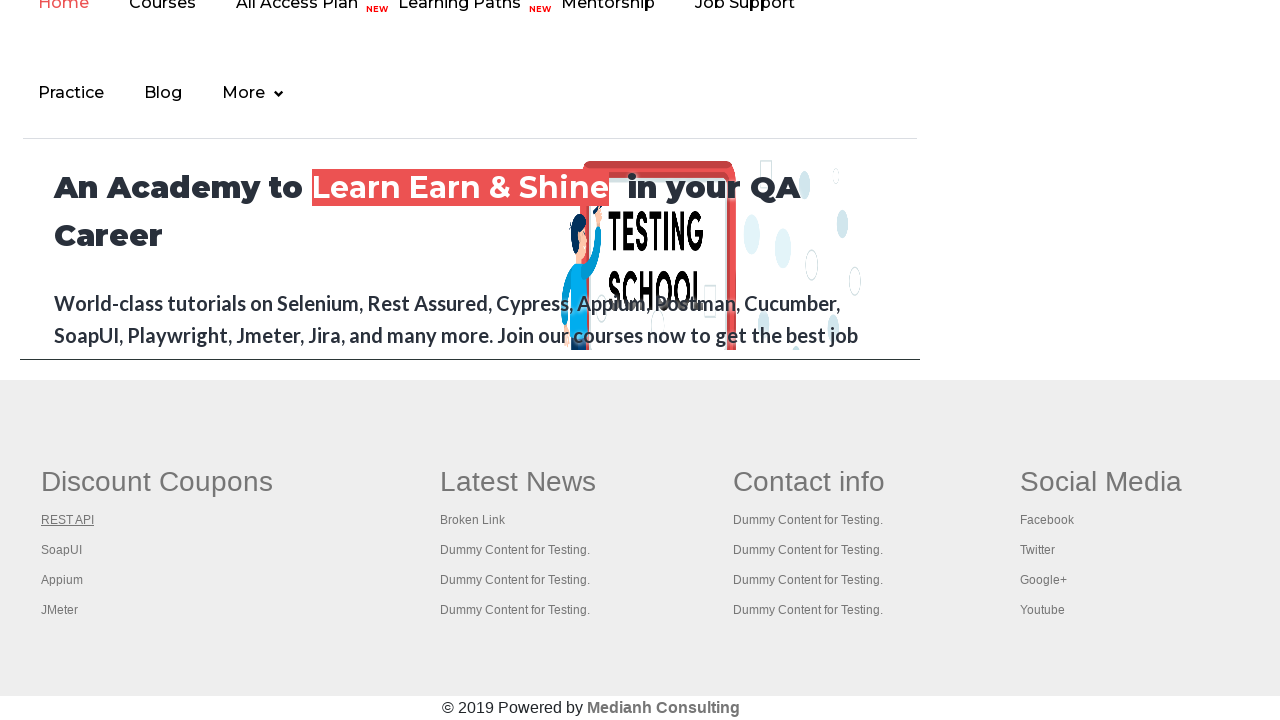

Opened link 3 of 5 in new tab using Ctrl+Click at (62, 550) on #gf-BIG >> xpath=(//div[@id='gf-BIG'])/table/tbody/tr/td[1] >> a >> nth=2
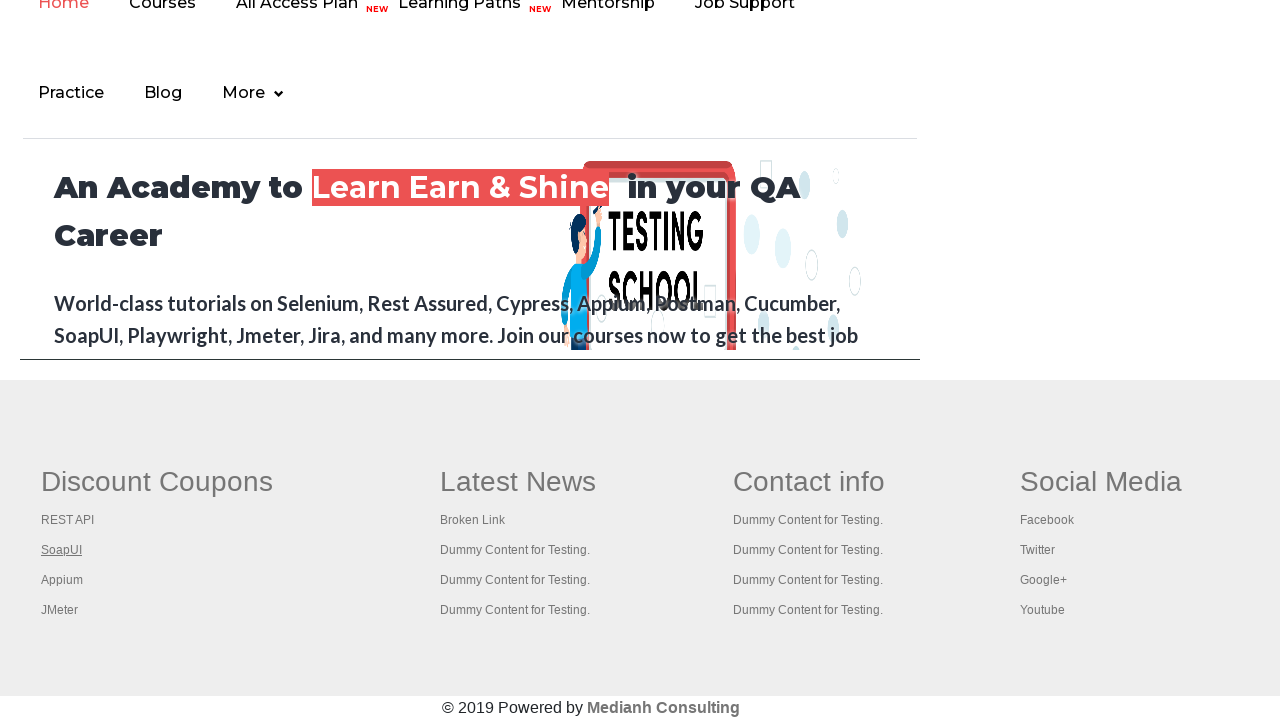

Waited 2 seconds for new tab to initialize
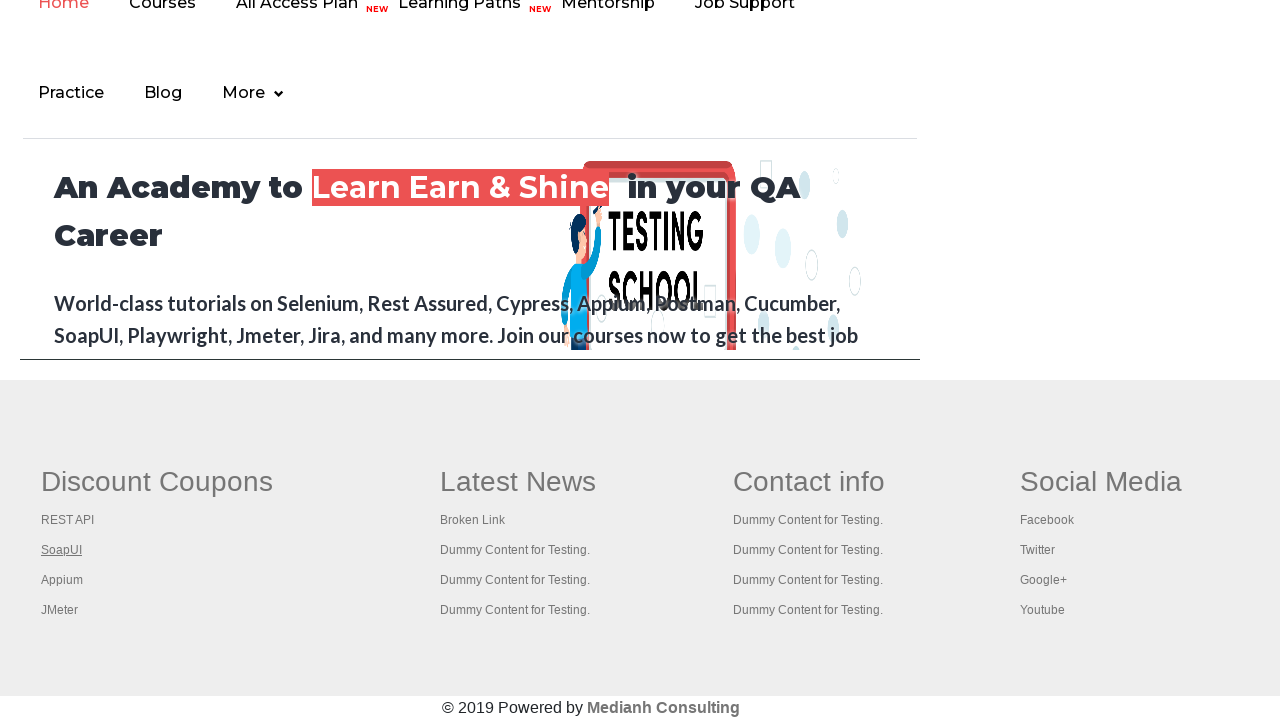

Opened link 4 of 5 in new tab using Ctrl+Click at (62, 580) on #gf-BIG >> xpath=(//div[@id='gf-BIG'])/table/tbody/tr/td[1] >> a >> nth=3
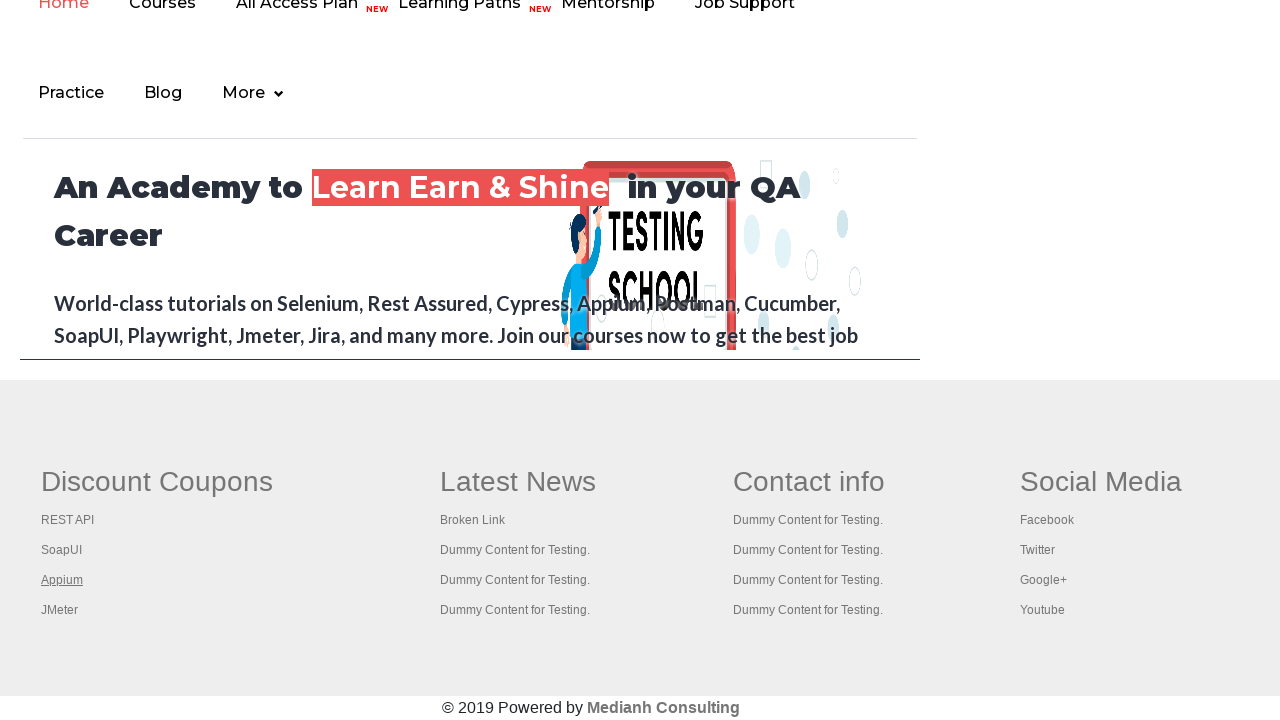

Waited 2 seconds for new tab to initialize
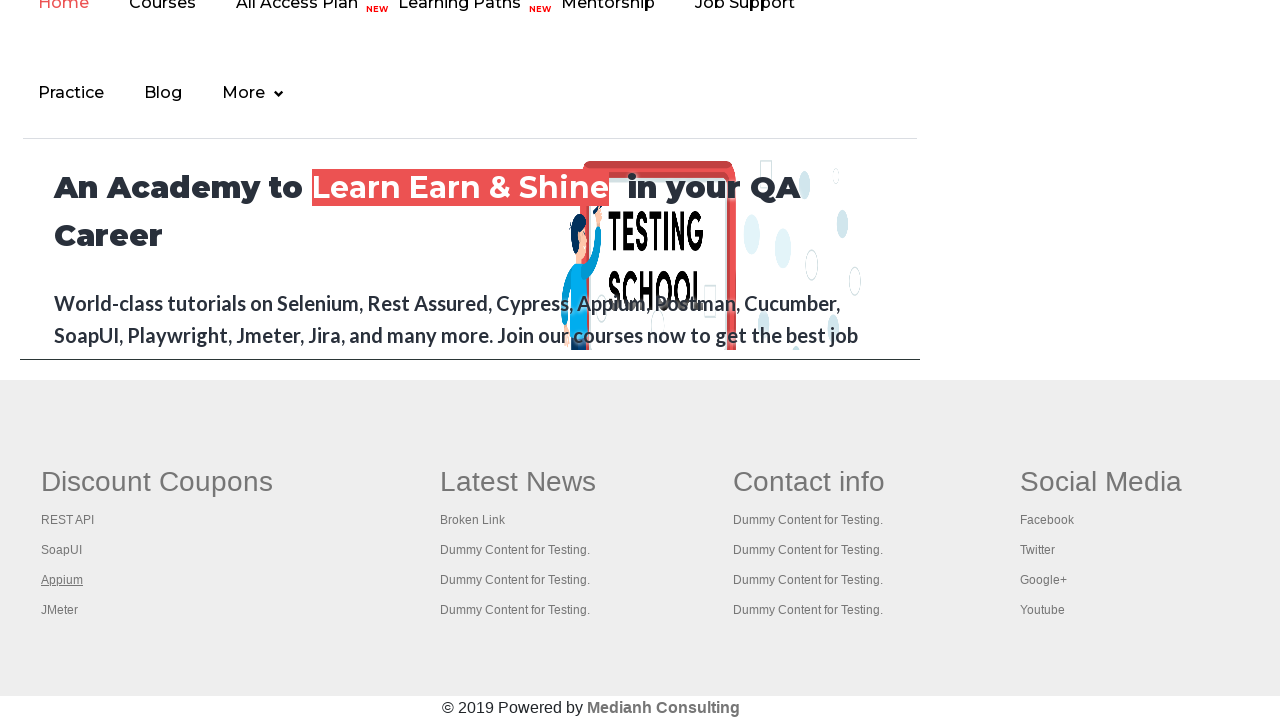

Opened link 5 of 5 in new tab using Ctrl+Click at (60, 610) on #gf-BIG >> xpath=(//div[@id='gf-BIG'])/table/tbody/tr/td[1] >> a >> nth=4
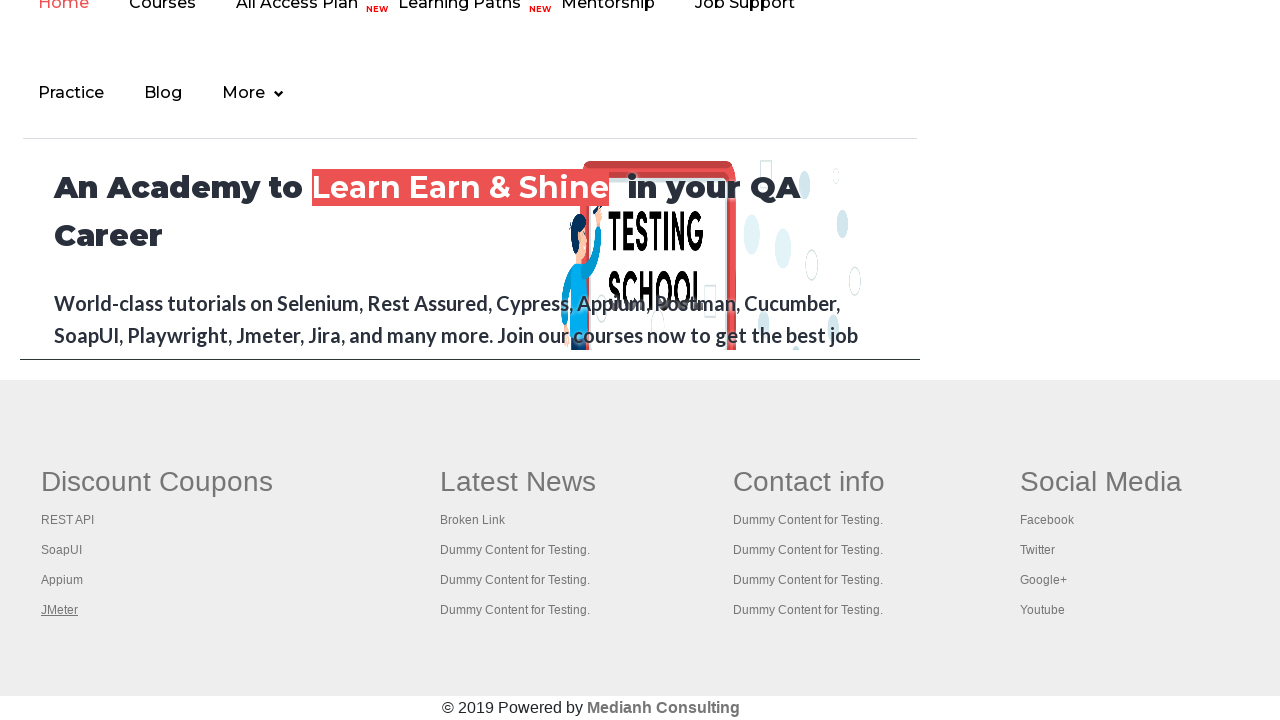

Waited 2 seconds for new tab to initialize
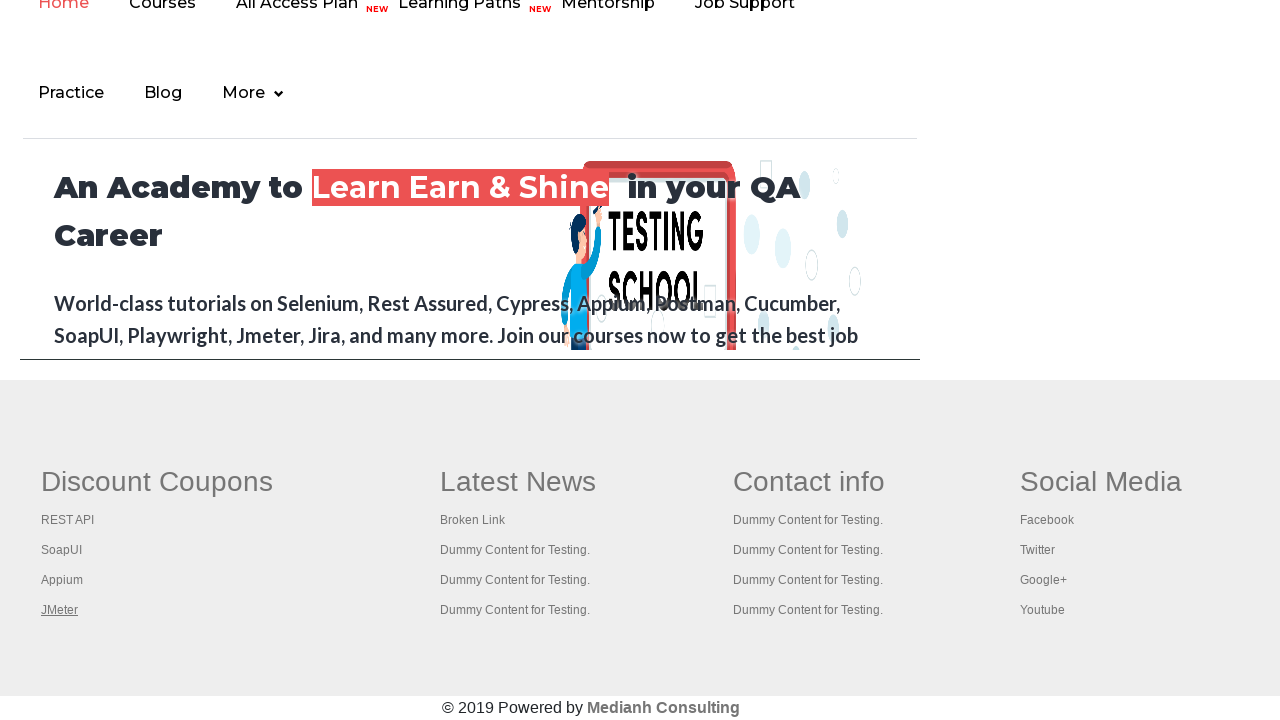

Retrieved all open tabs (6 total)
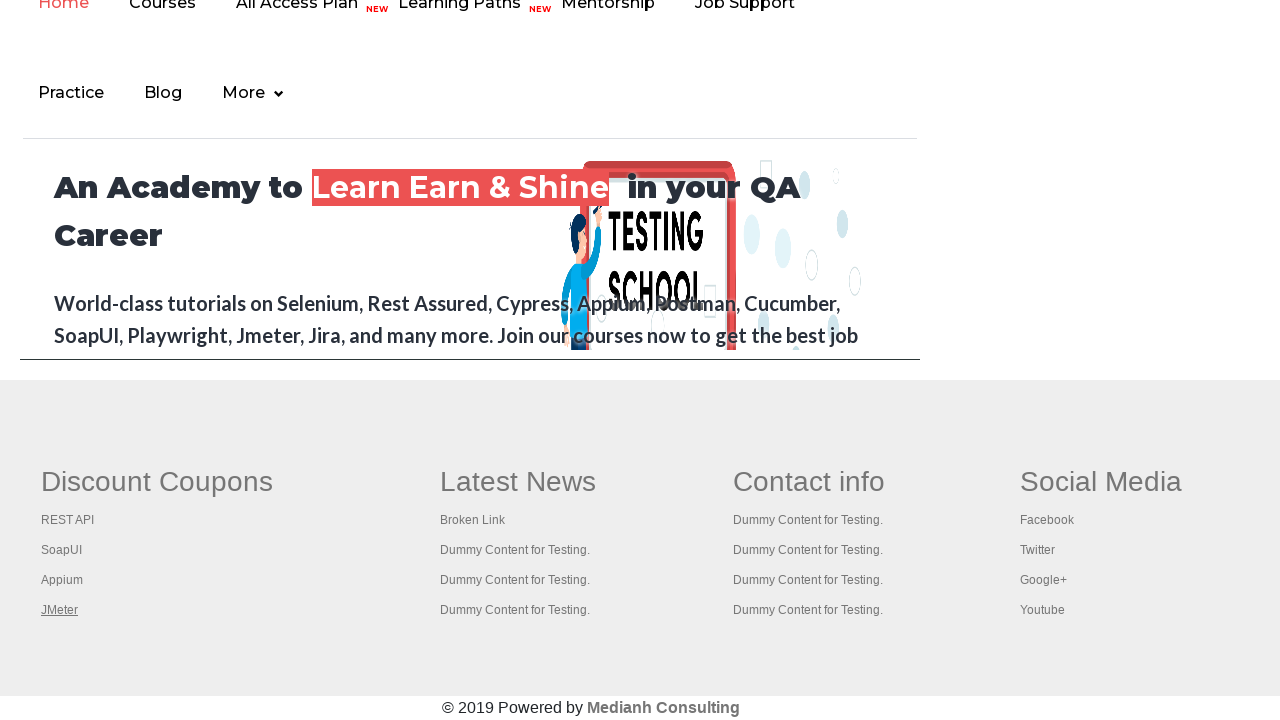

Brought tab to front
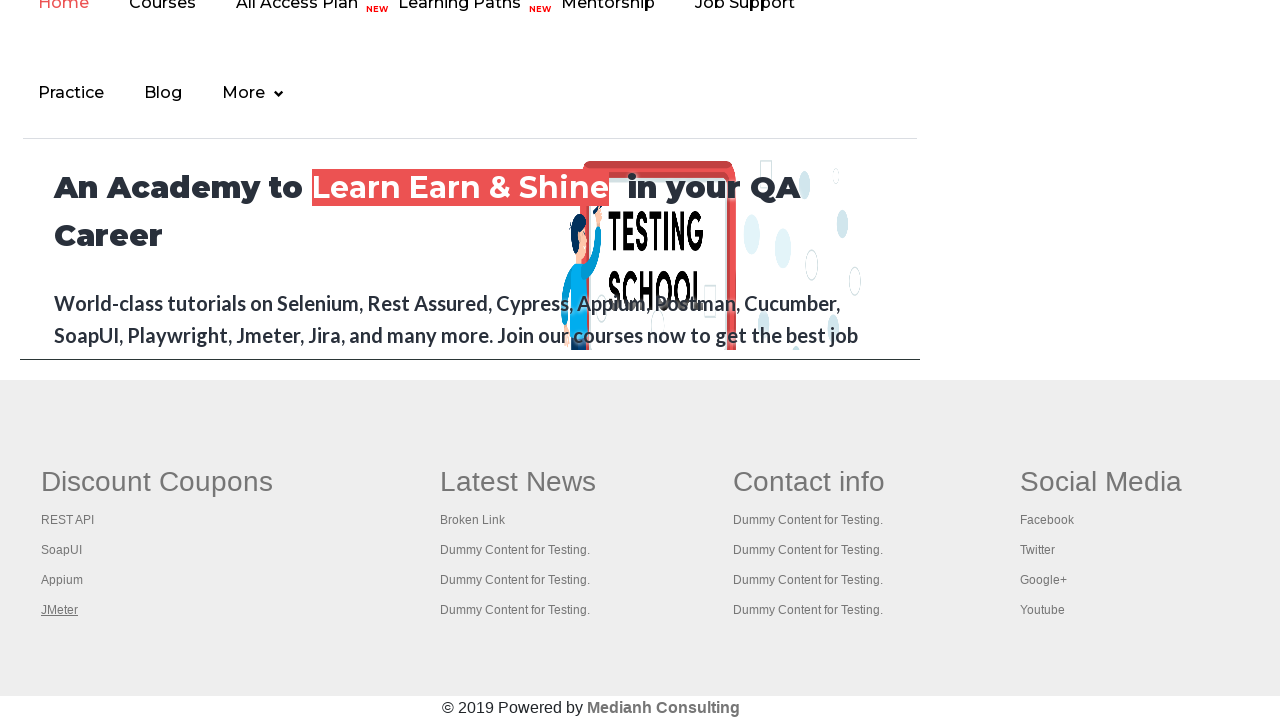

Waited for tab page to reach domcontentloaded state
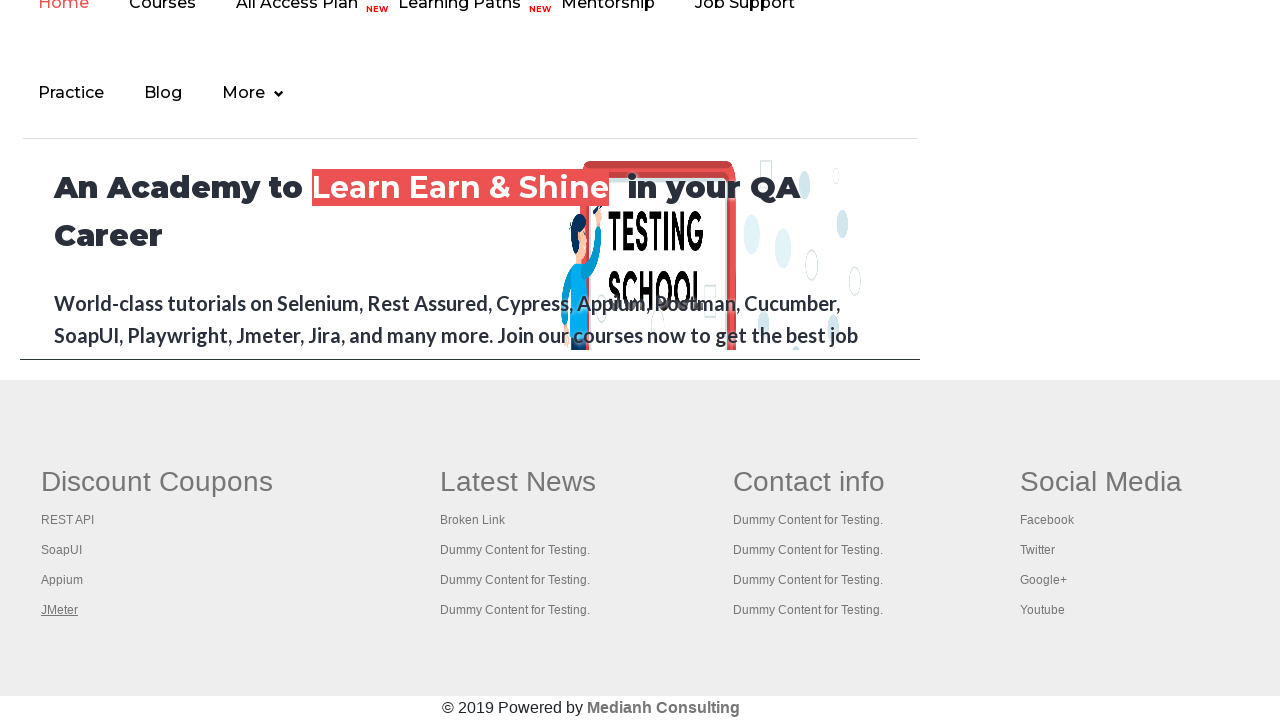

Brought tab to front
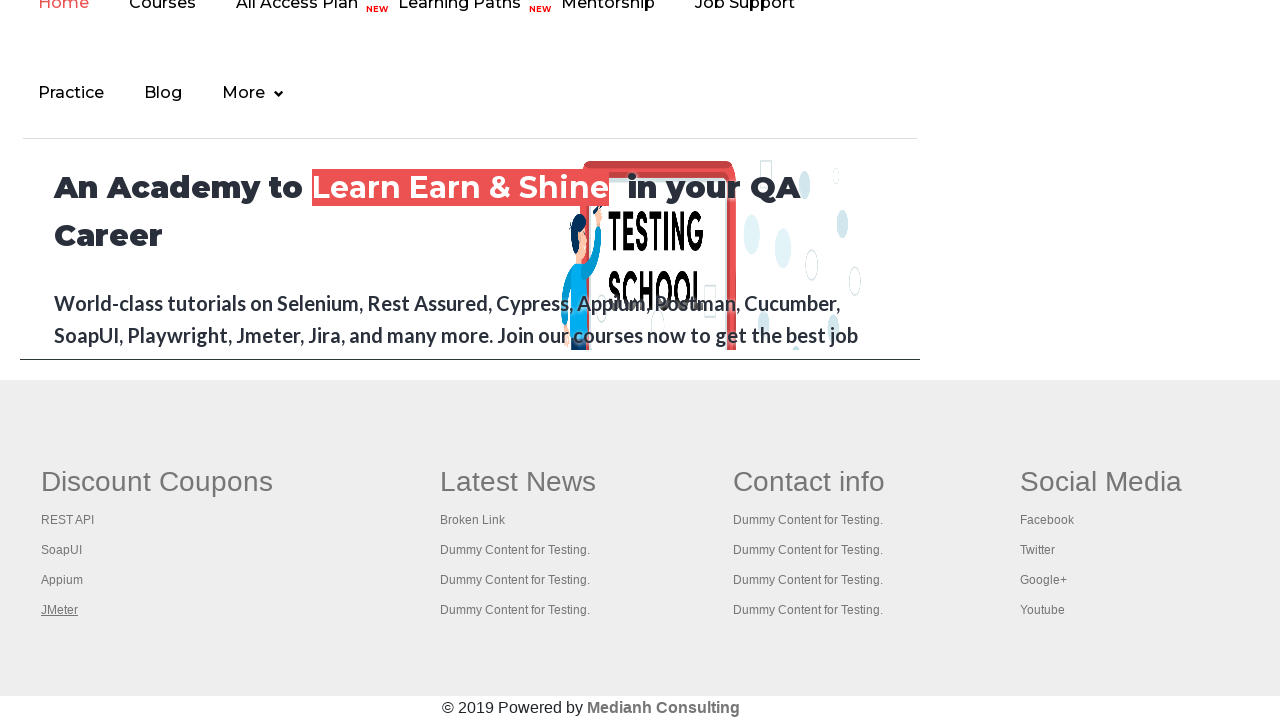

Waited for tab page to reach domcontentloaded state
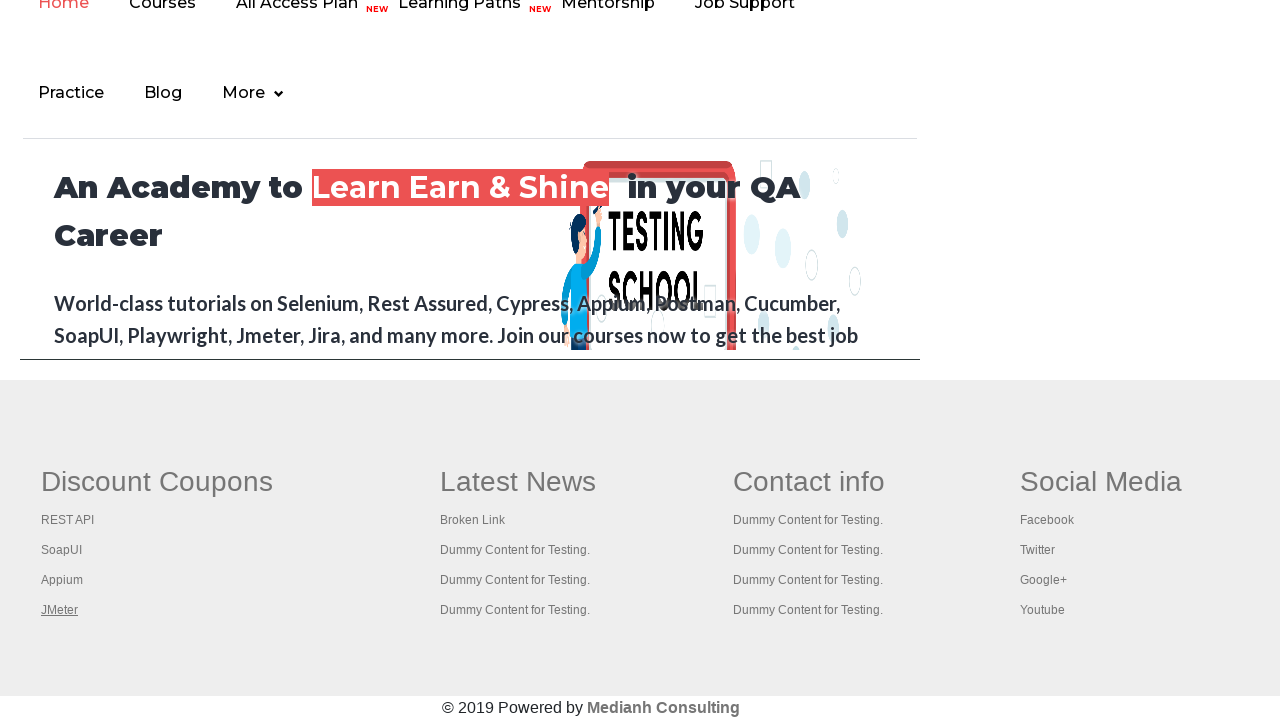

Brought tab to front
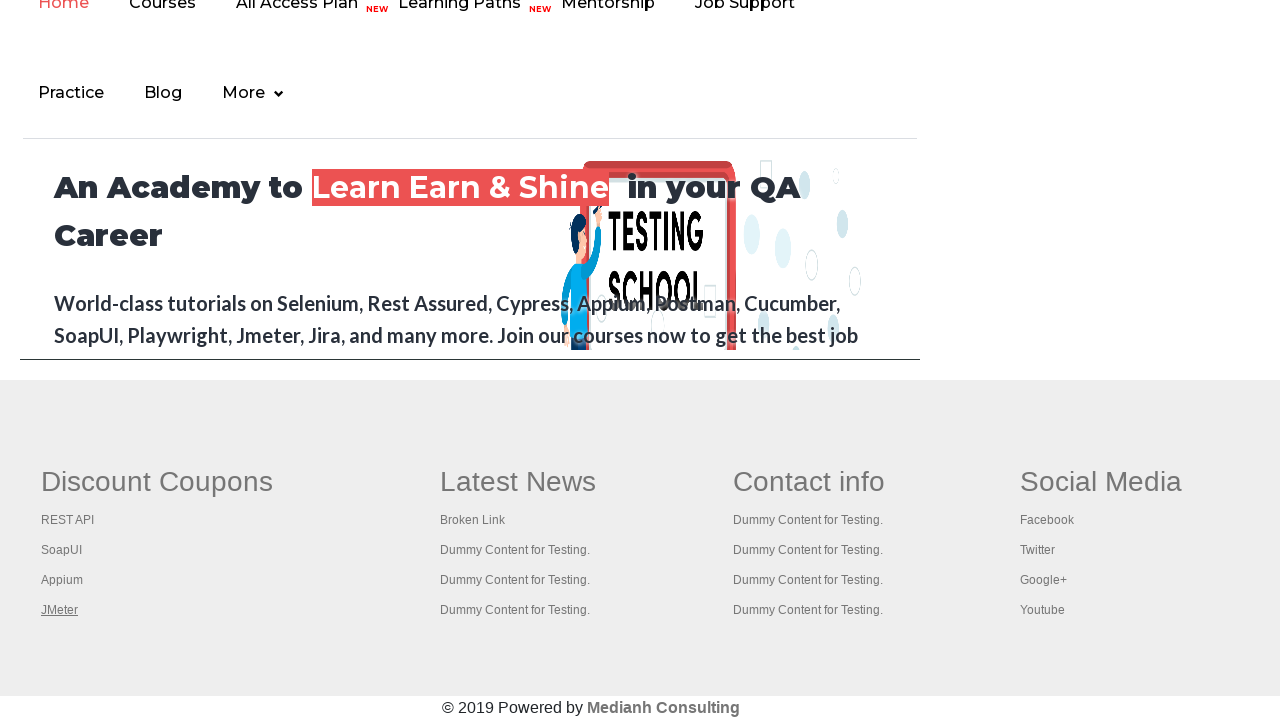

Waited for tab page to reach domcontentloaded state
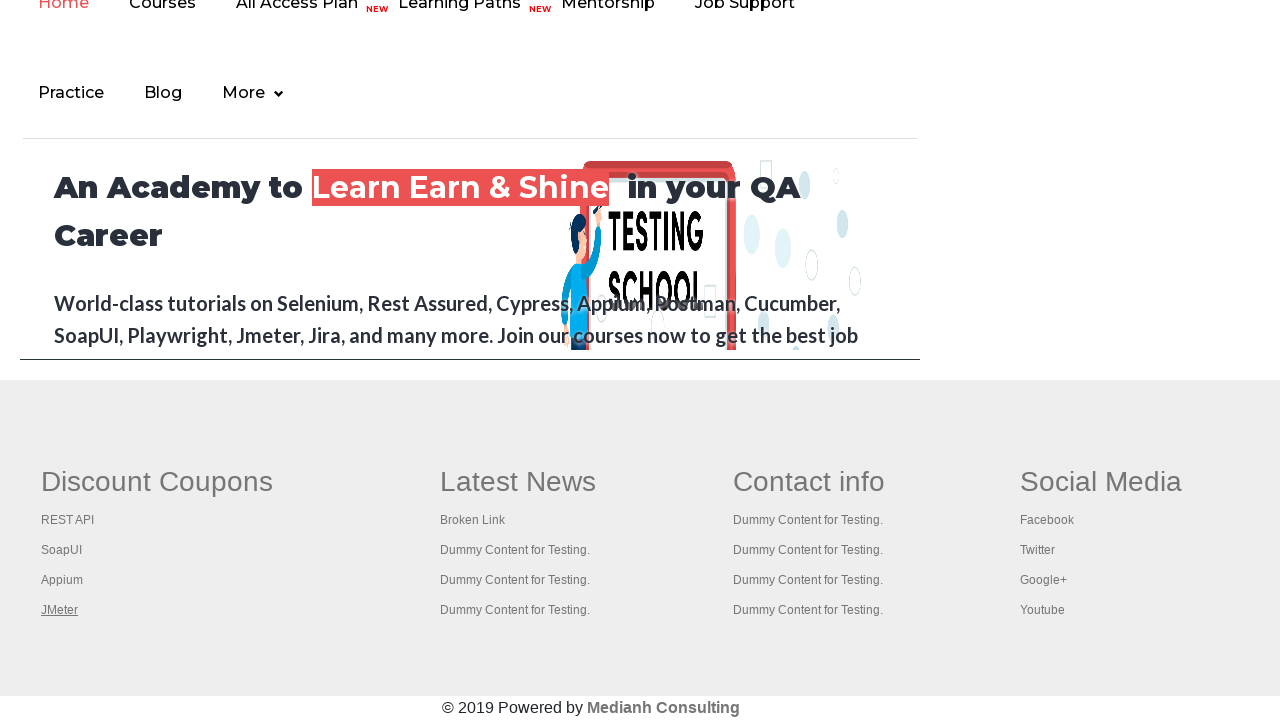

Brought tab to front
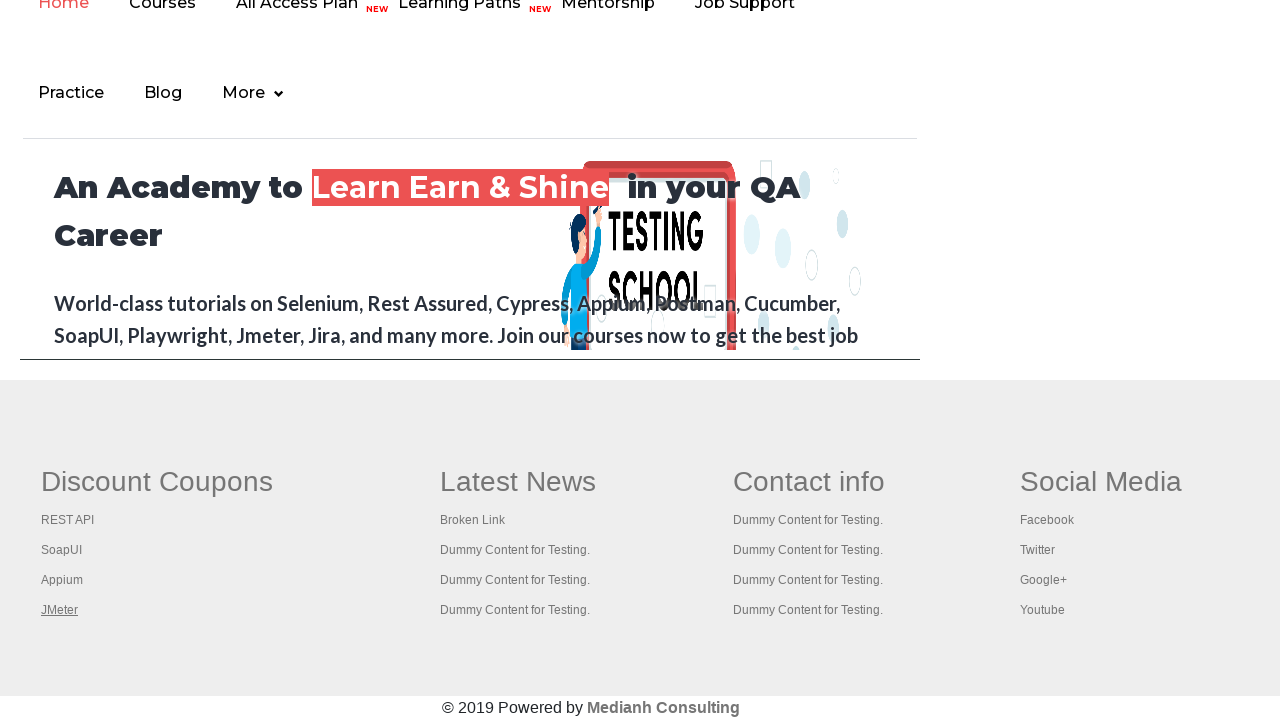

Waited for tab page to reach domcontentloaded state
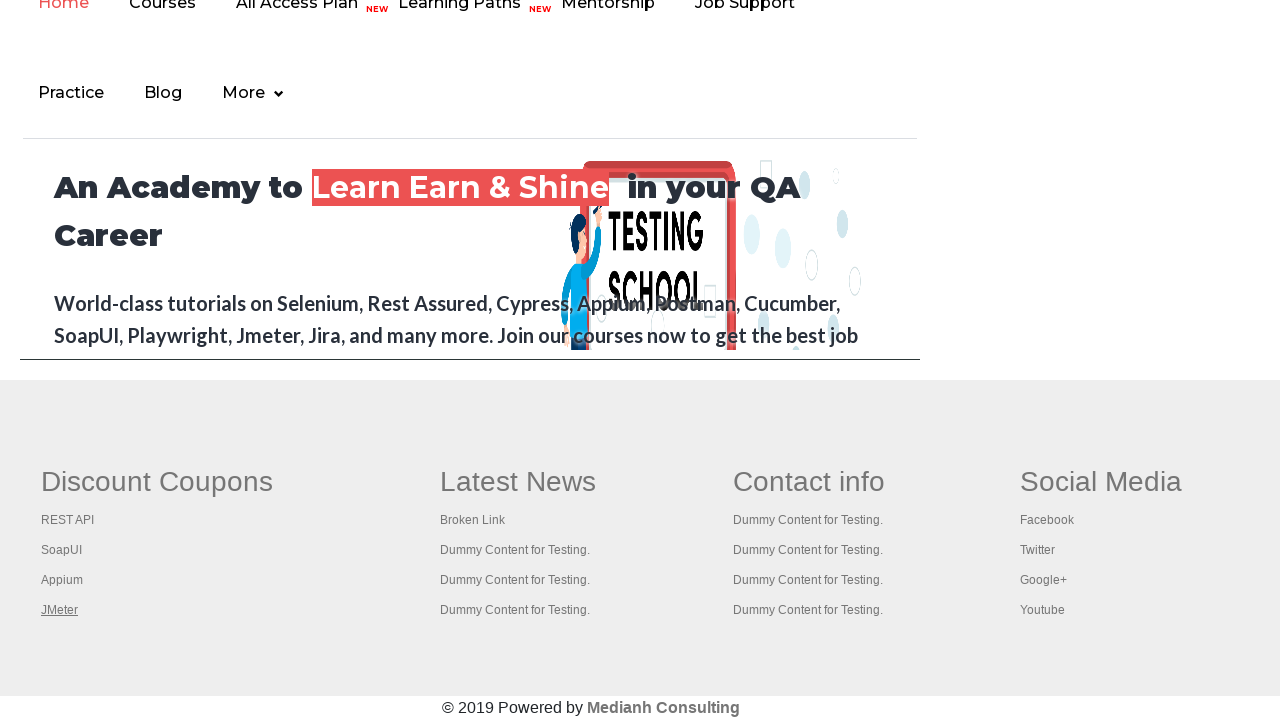

Brought tab to front
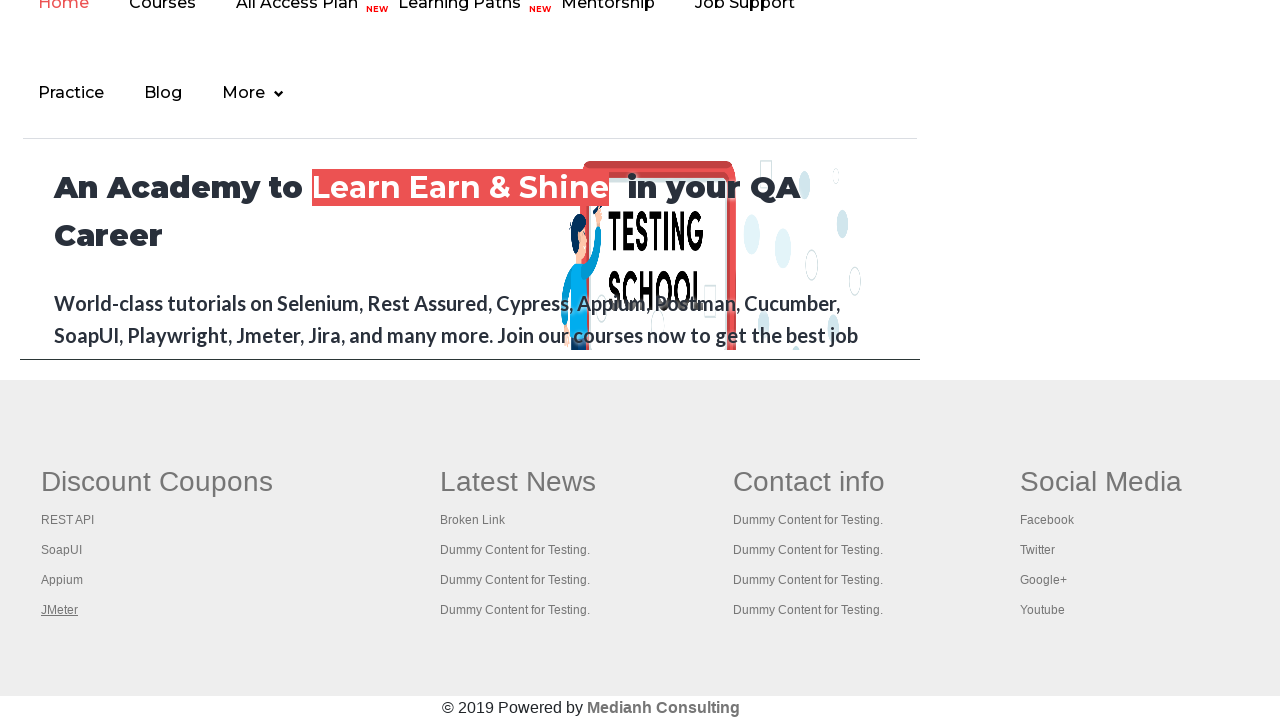

Waited for tab page to reach domcontentloaded state
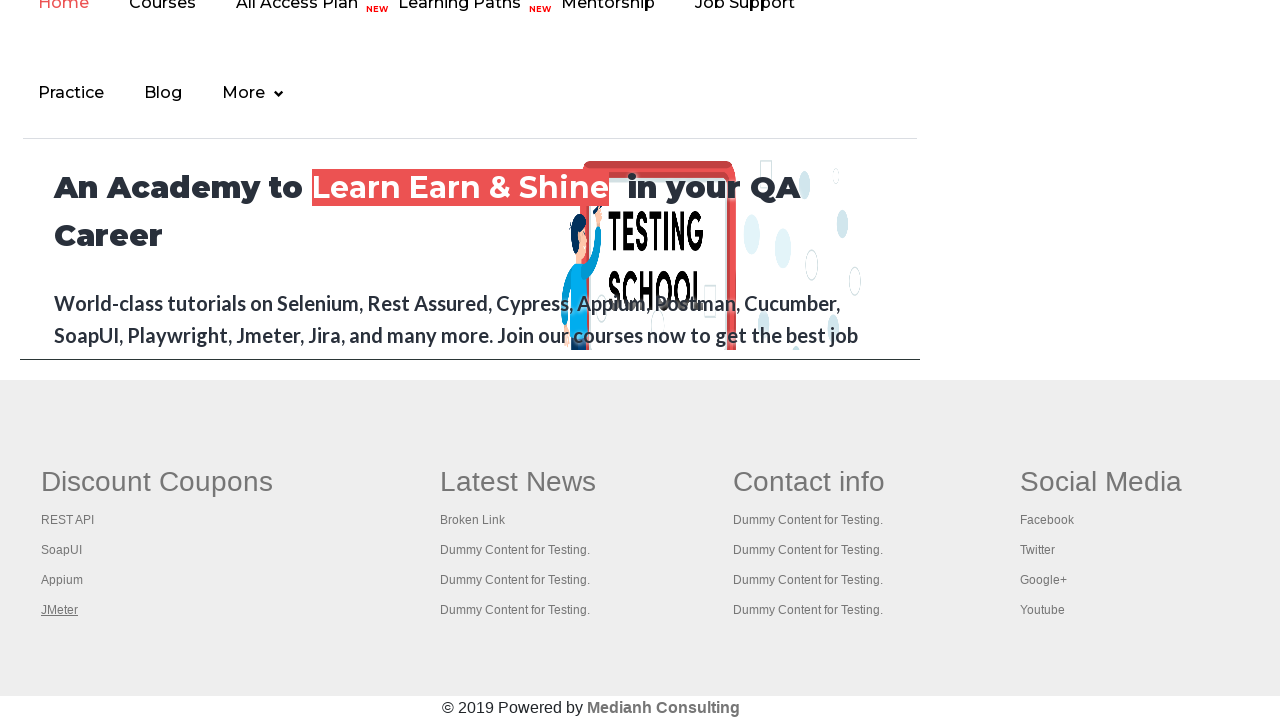

Brought tab to front
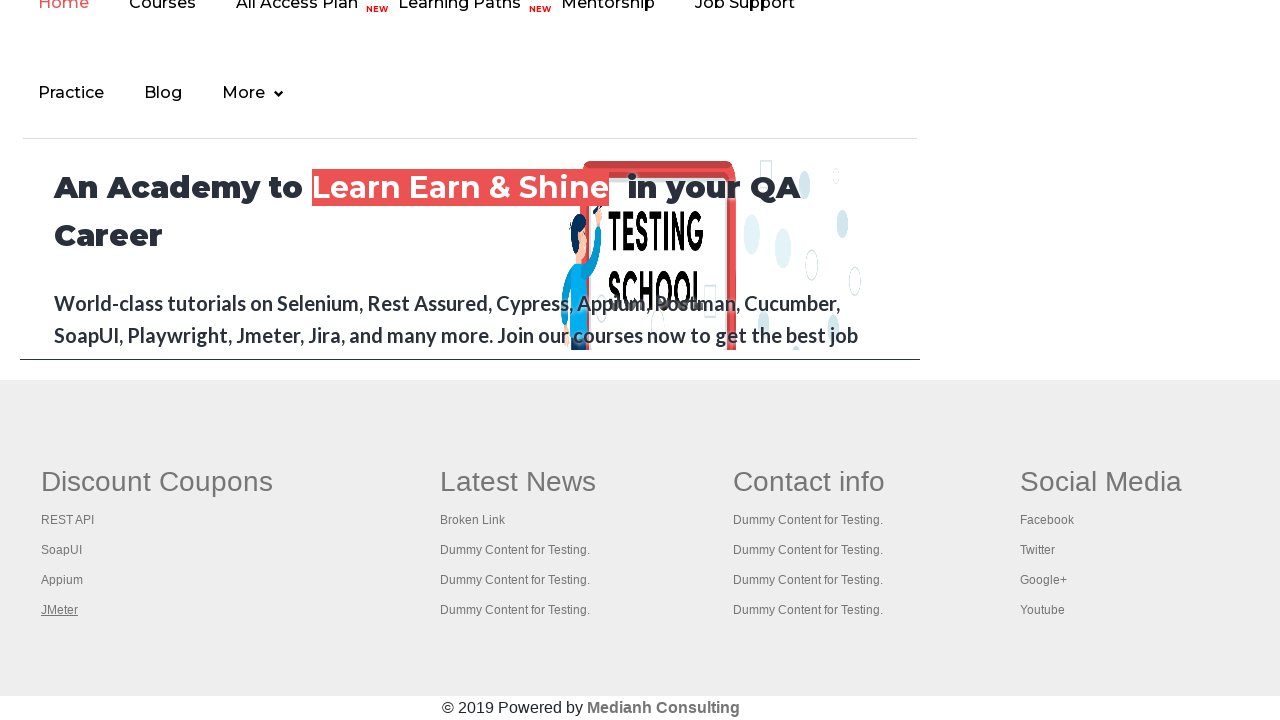

Waited for tab page to reach domcontentloaded state
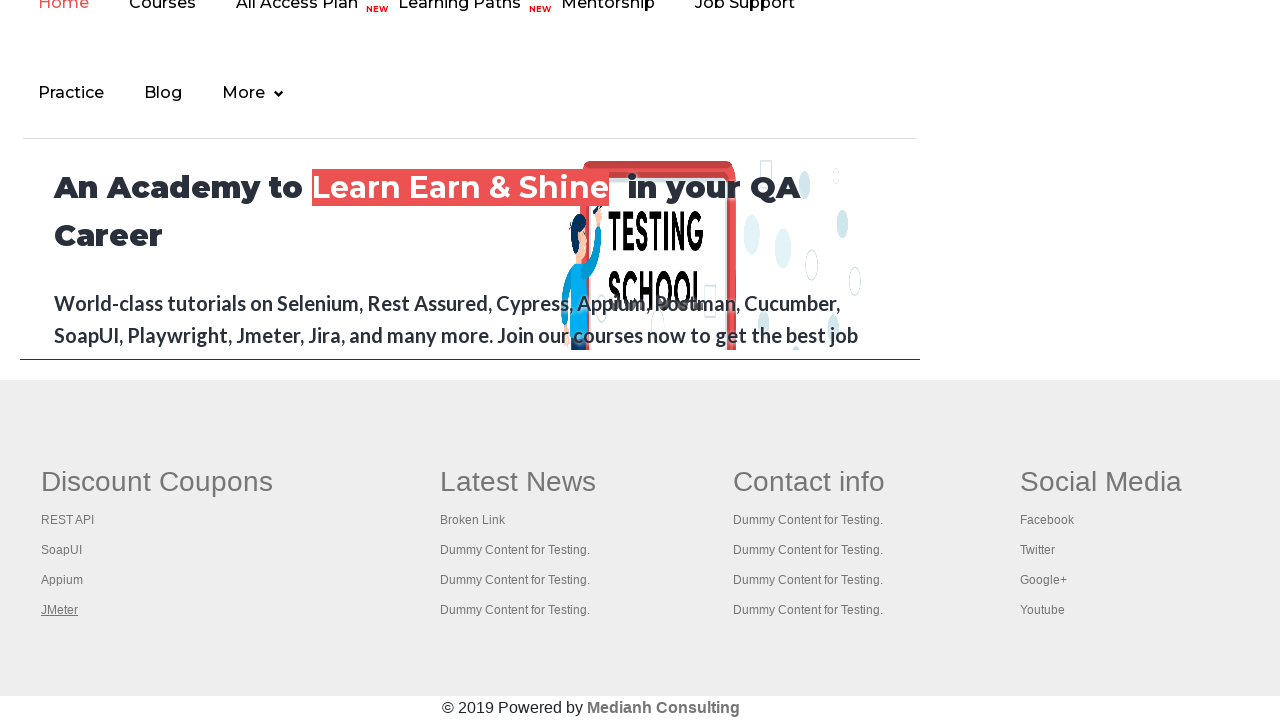

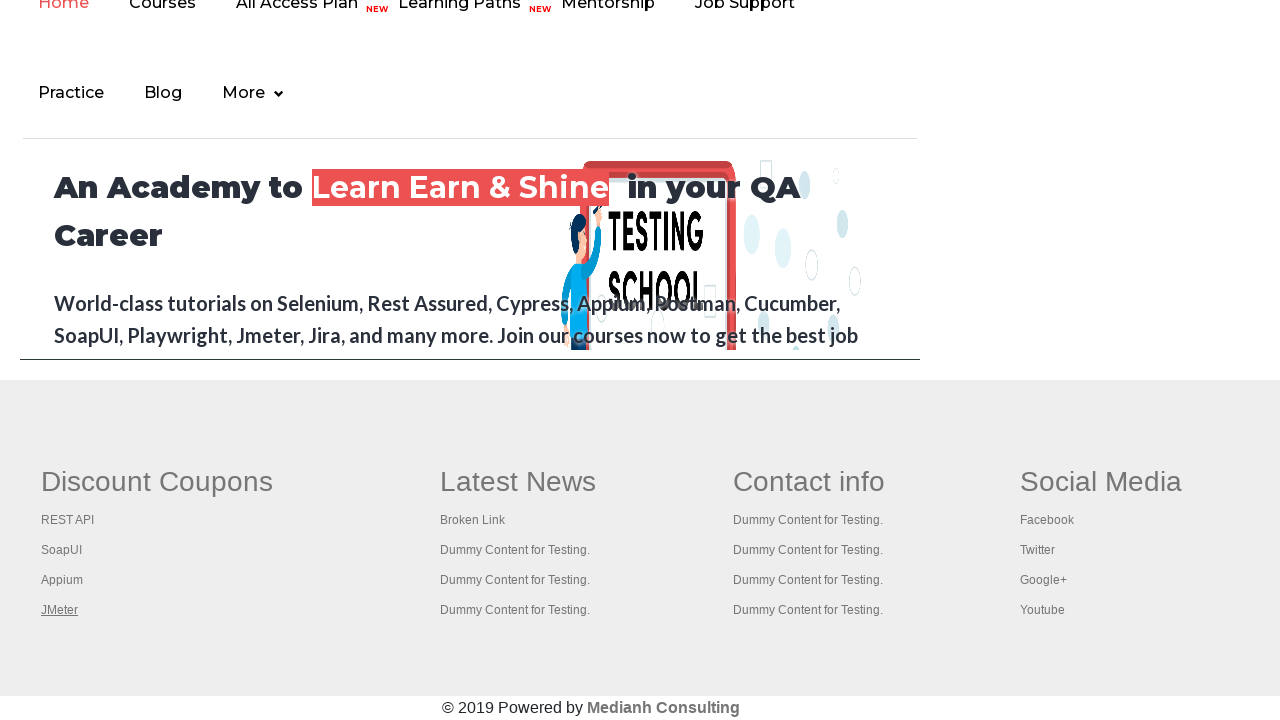